Tests that leaving username field empty shows the correct error message

Starting URL: https://www.saucedemo.com/

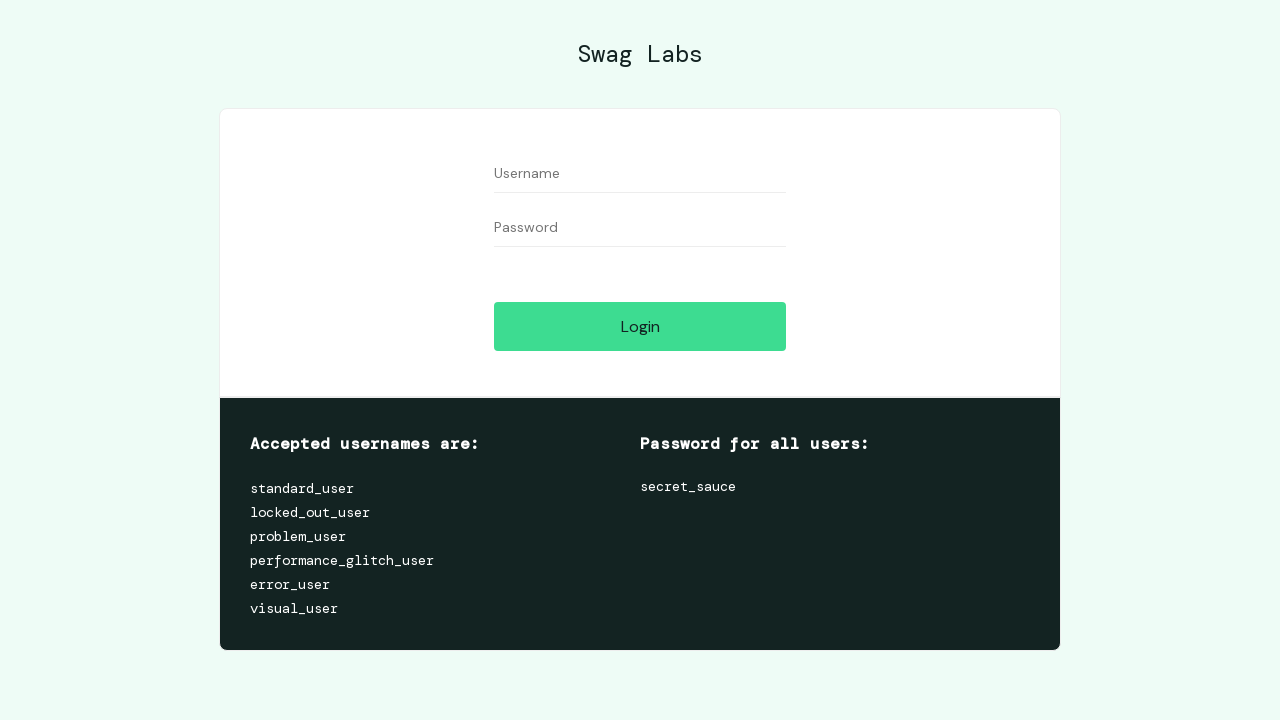

Filled password field with 'secret_sauce', leaving username empty on #password
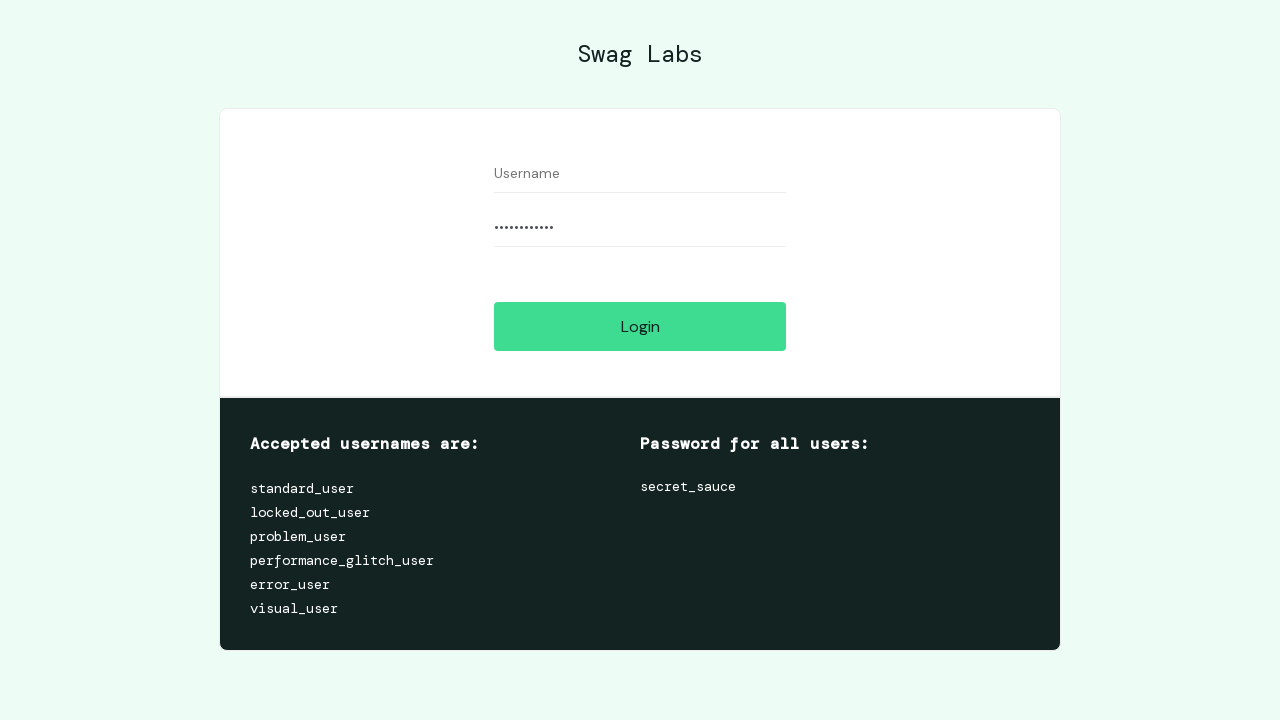

Clicked login button at (640, 326) on [name='login-button']
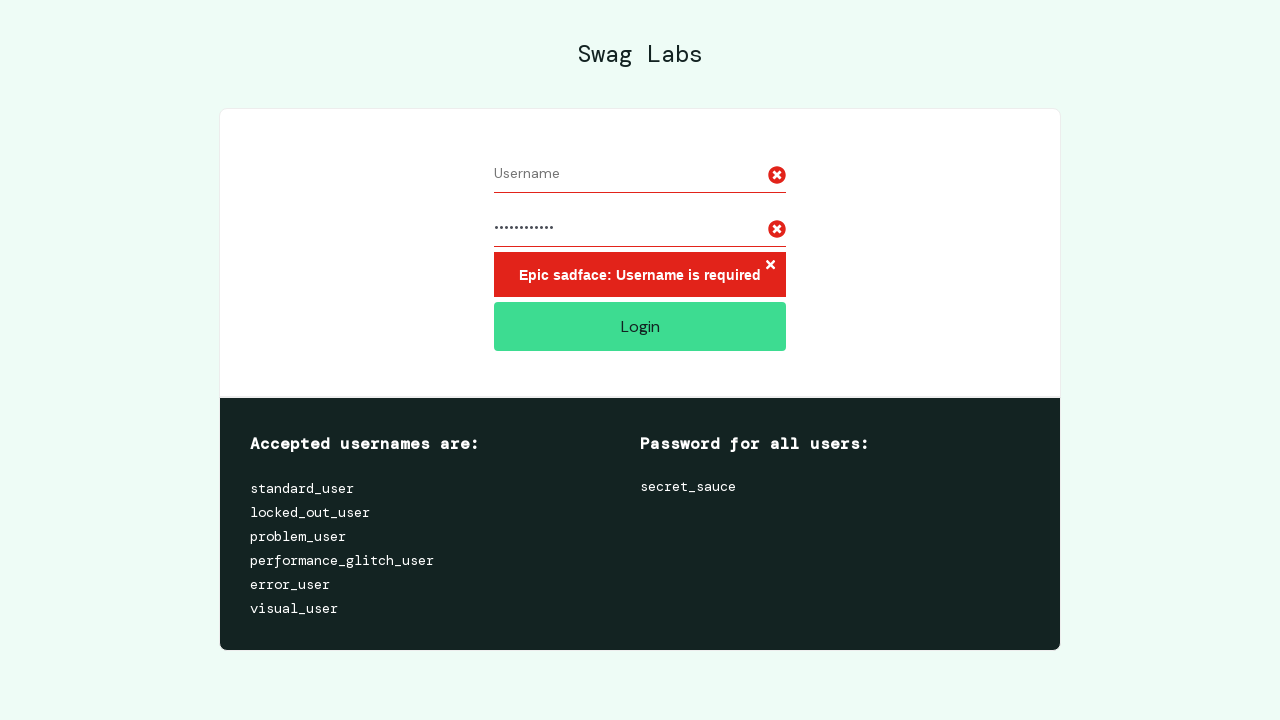

Error message appeared indicating empty username field requirement
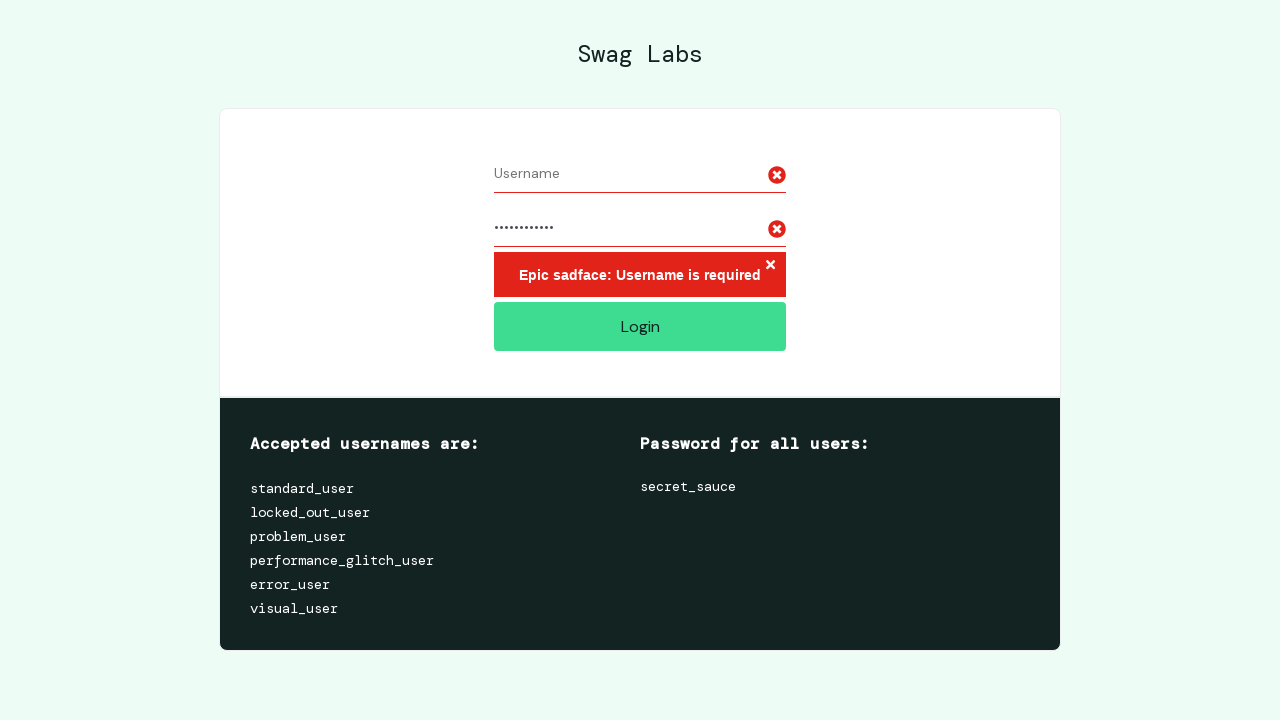

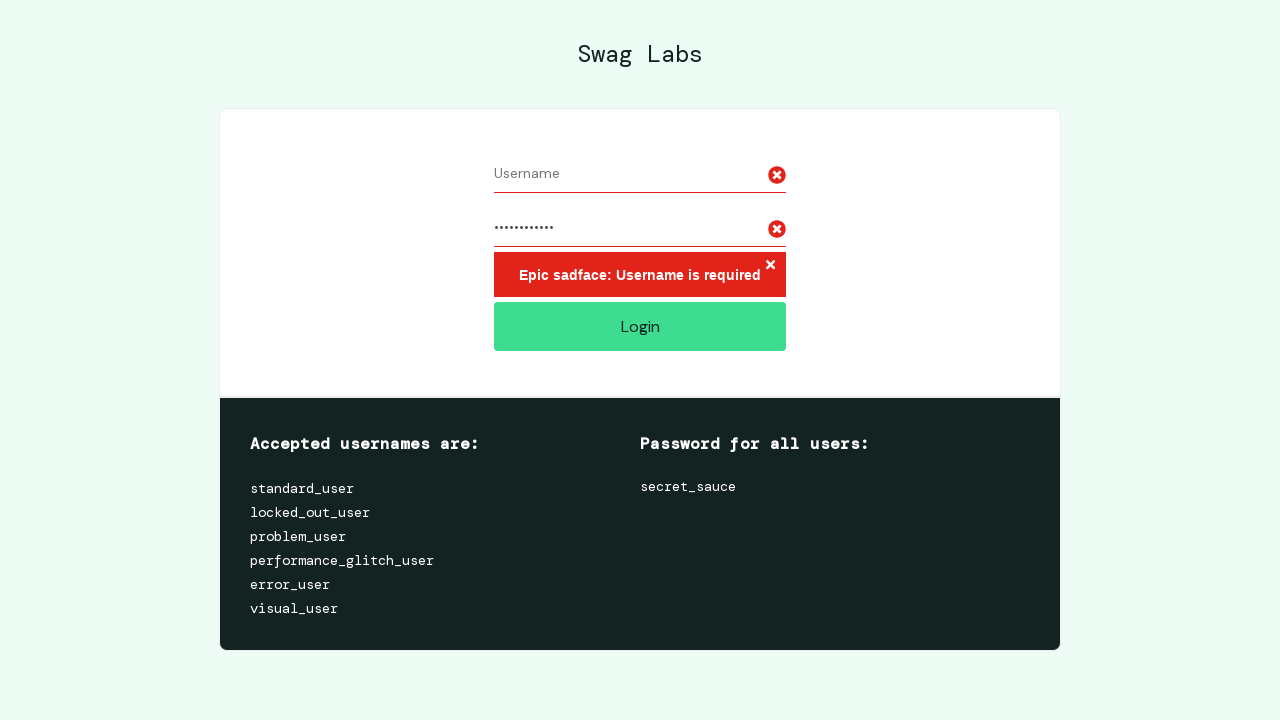